Tests a practice form by filling various input fields including email, password, name, selecting dropdowns and radio buttons, and submitting the form

Starting URL: http://rahulshettyacademy.com/angularpractice/

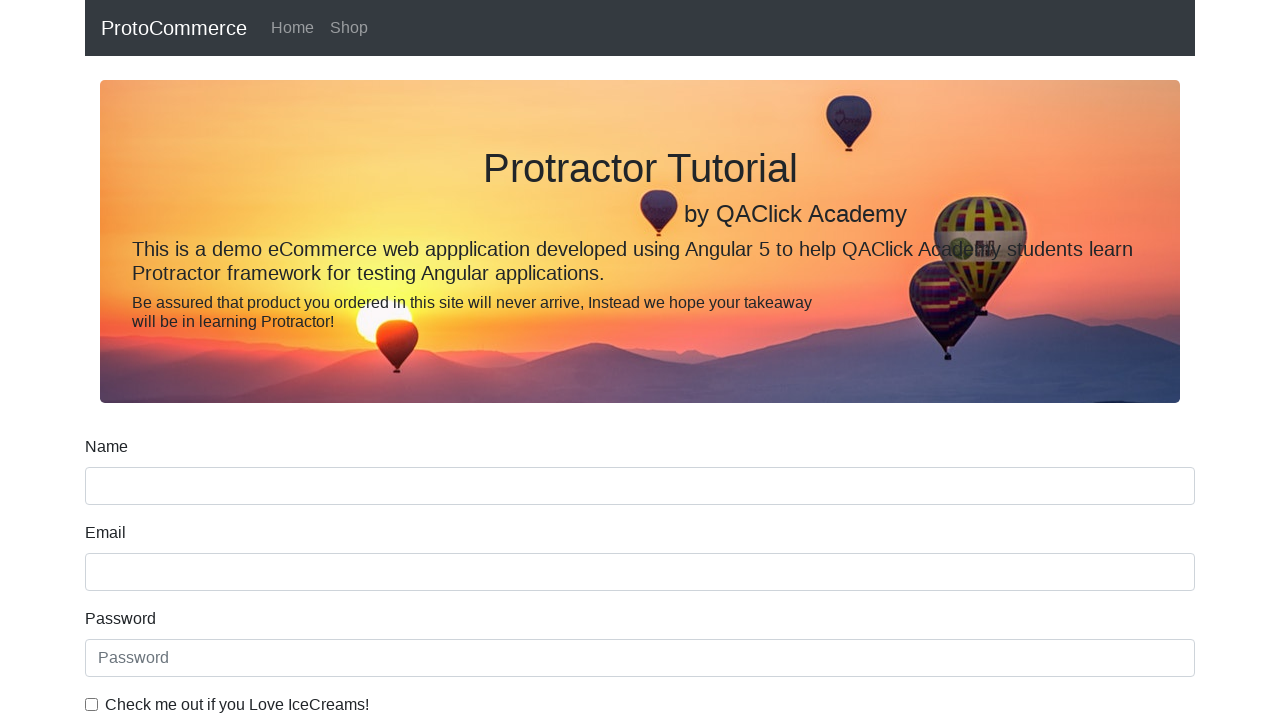

Filled email field with 'testuser@example.com' on input[name='email']
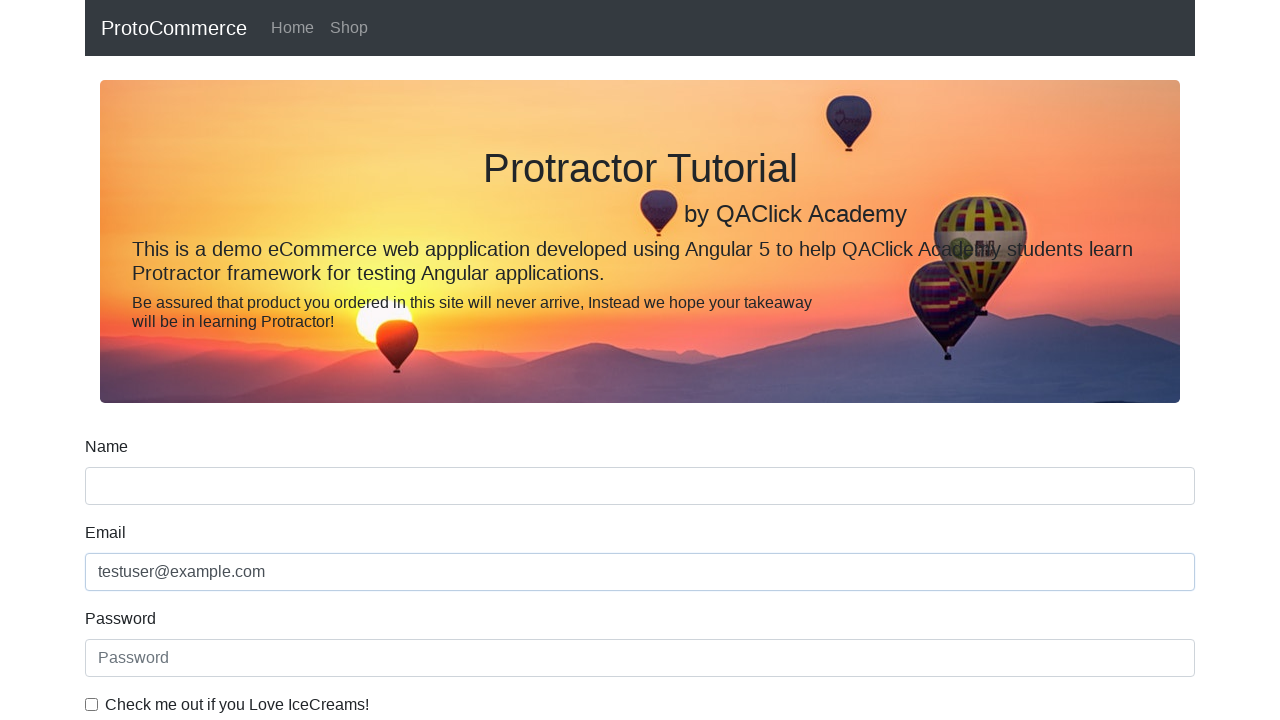

Filled password field with 'TestPass123' on #exampleInputPassword1
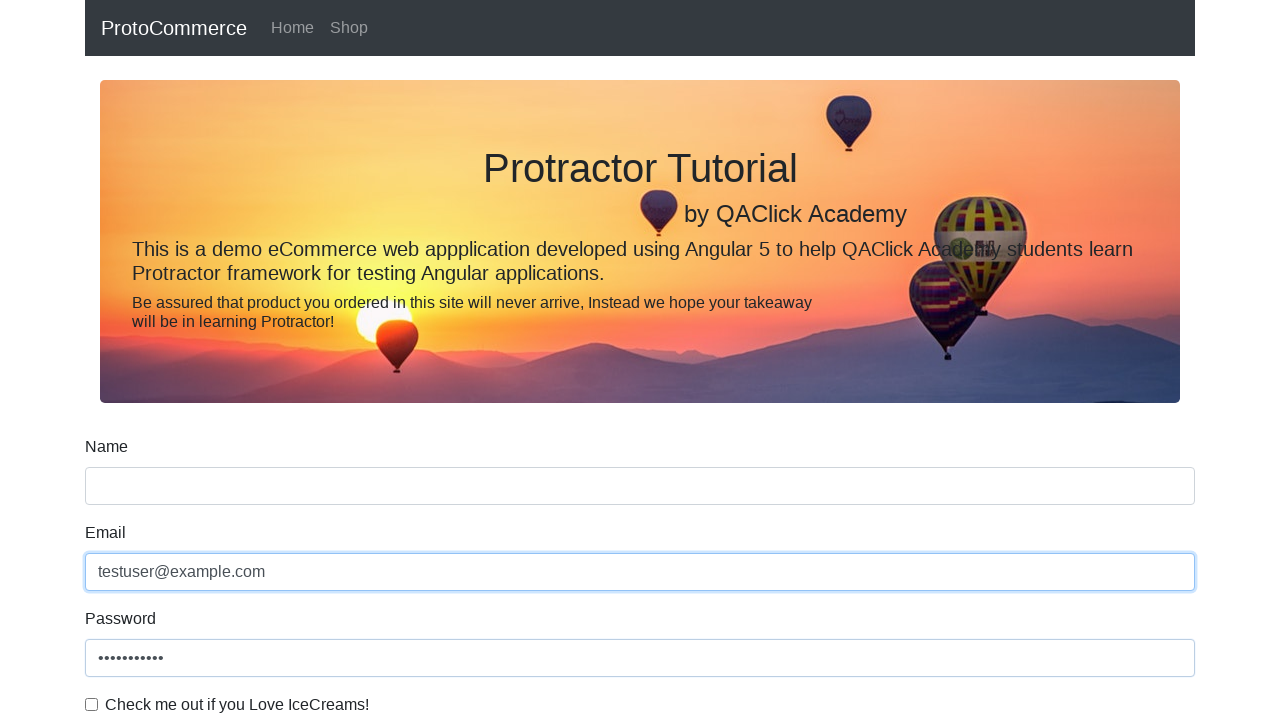

Checked the example checkbox at (92, 704) on #exampleCheck1
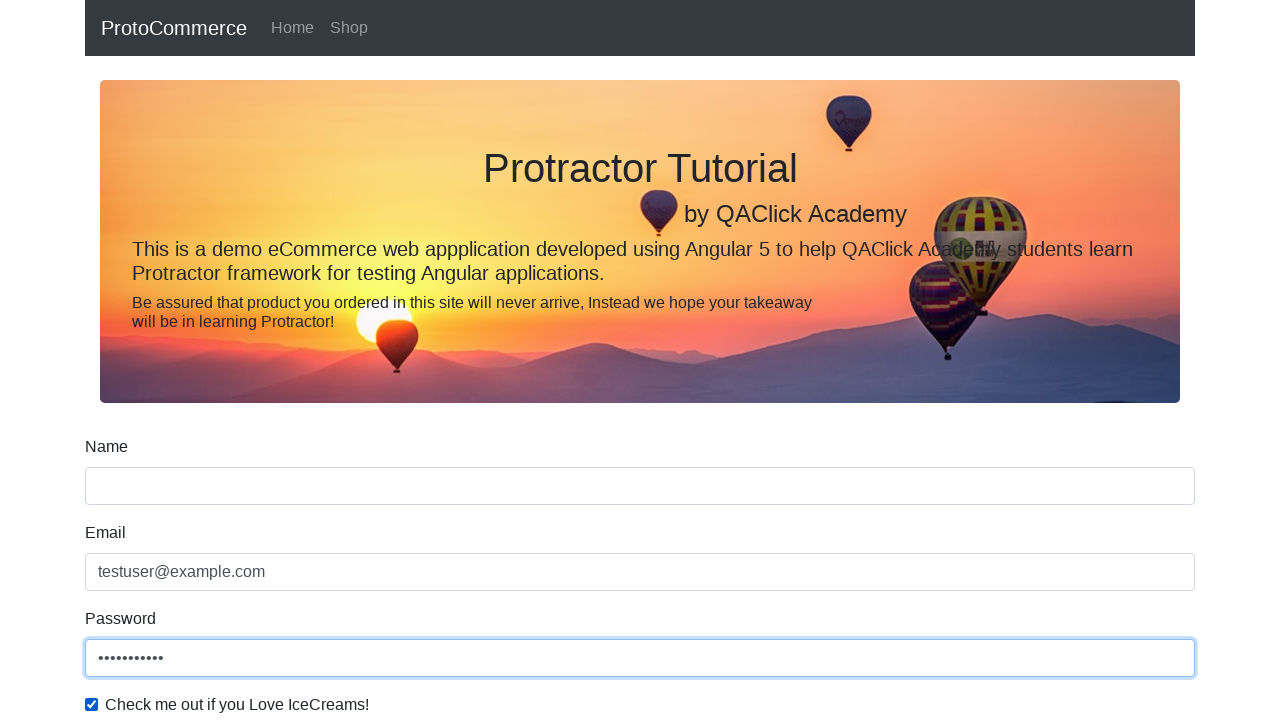

Filled name field with 'John Doe' on input[name='name']
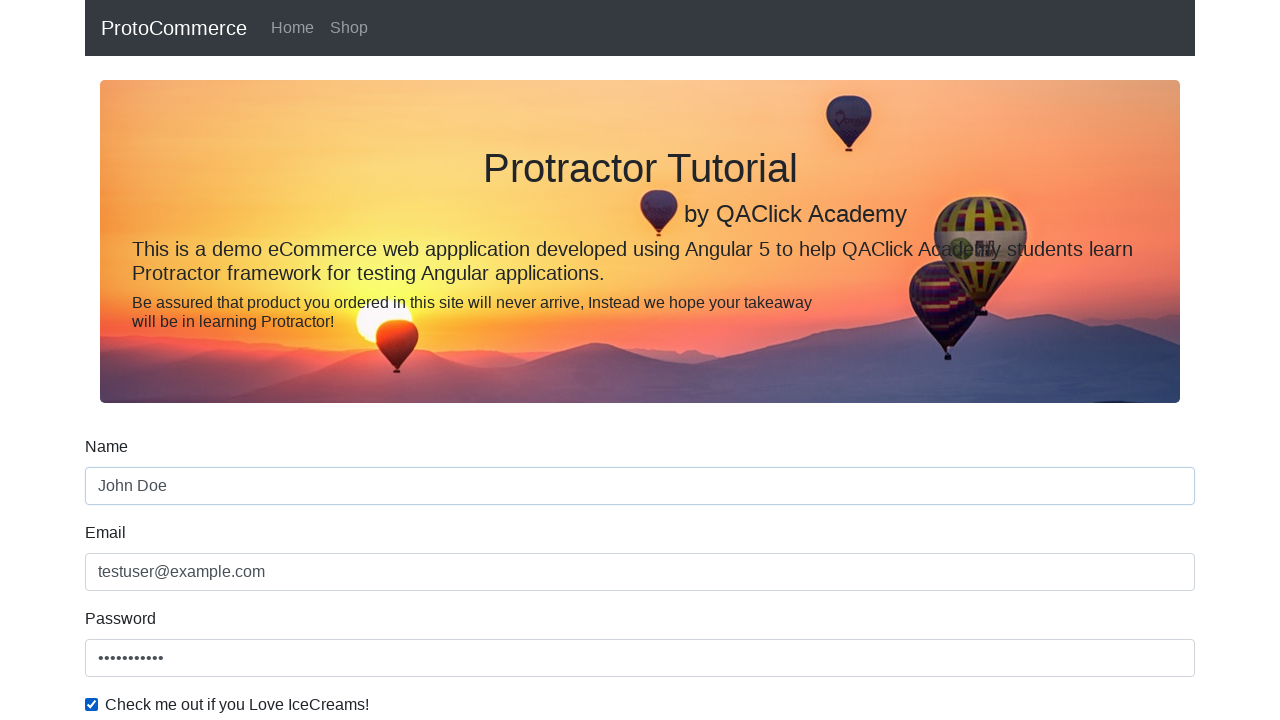

Selected inline radio button 1 at (238, 360) on #inlineRadio1
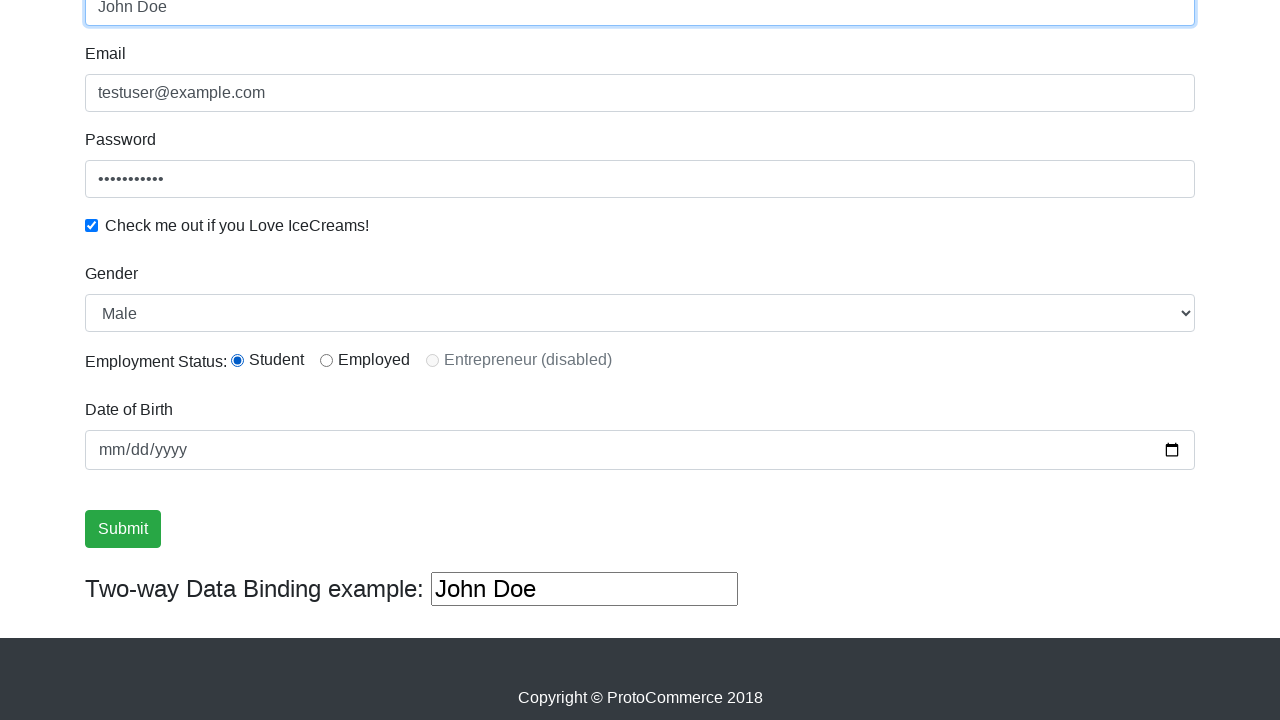

Selected 'Male' from dropdown on #exampleFormControlSelect1
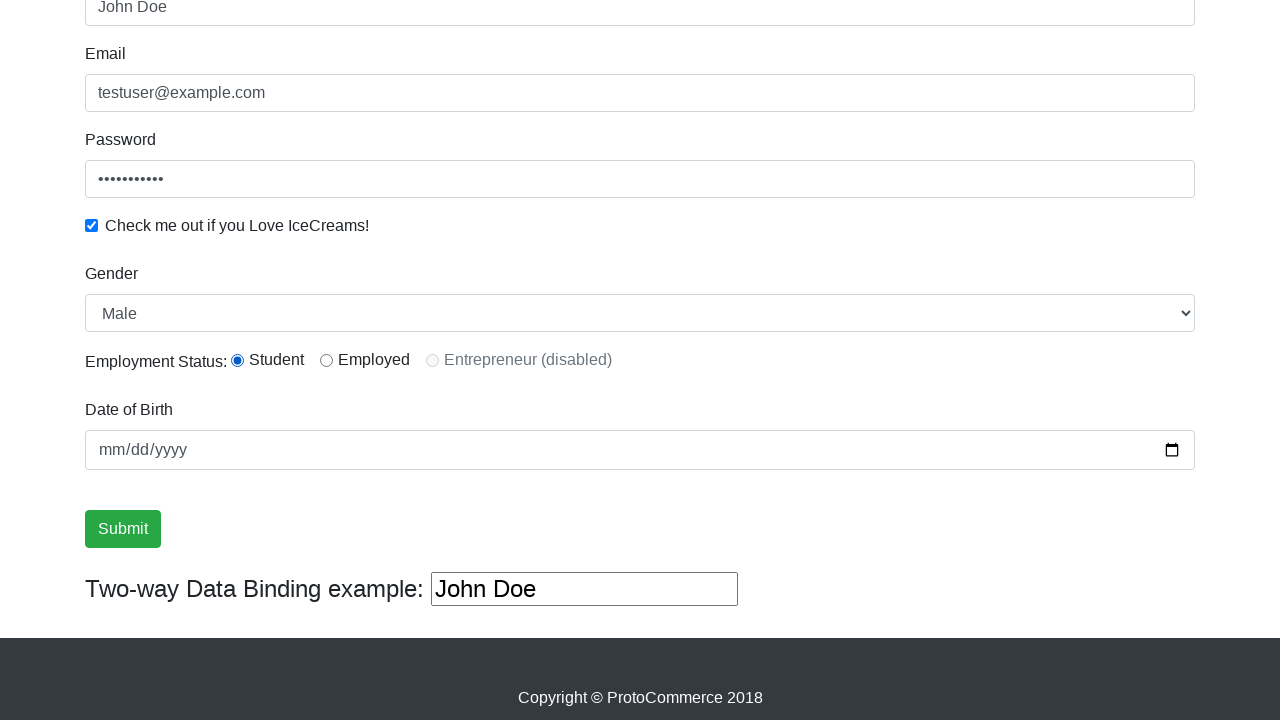

Selected option at index 1 from dropdown on #exampleFormControlSelect1
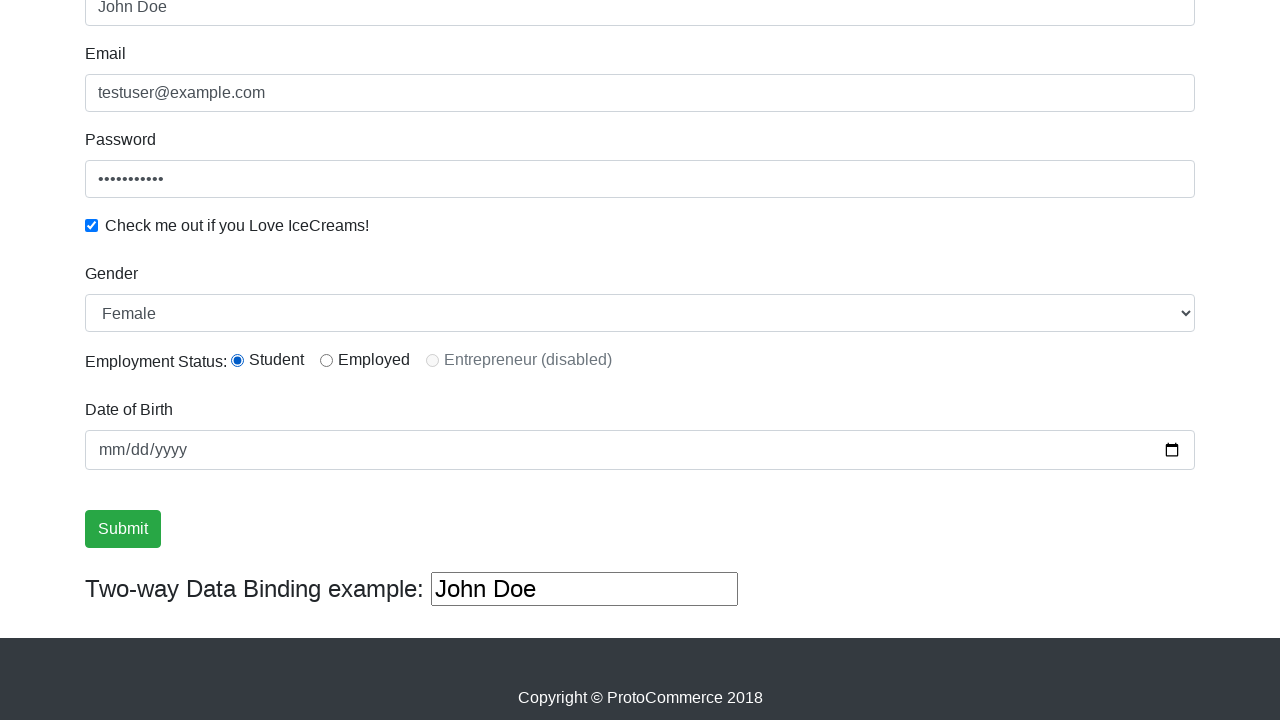

Clicked form submit button at (123, 529) on xpath=//input[@type='submit']
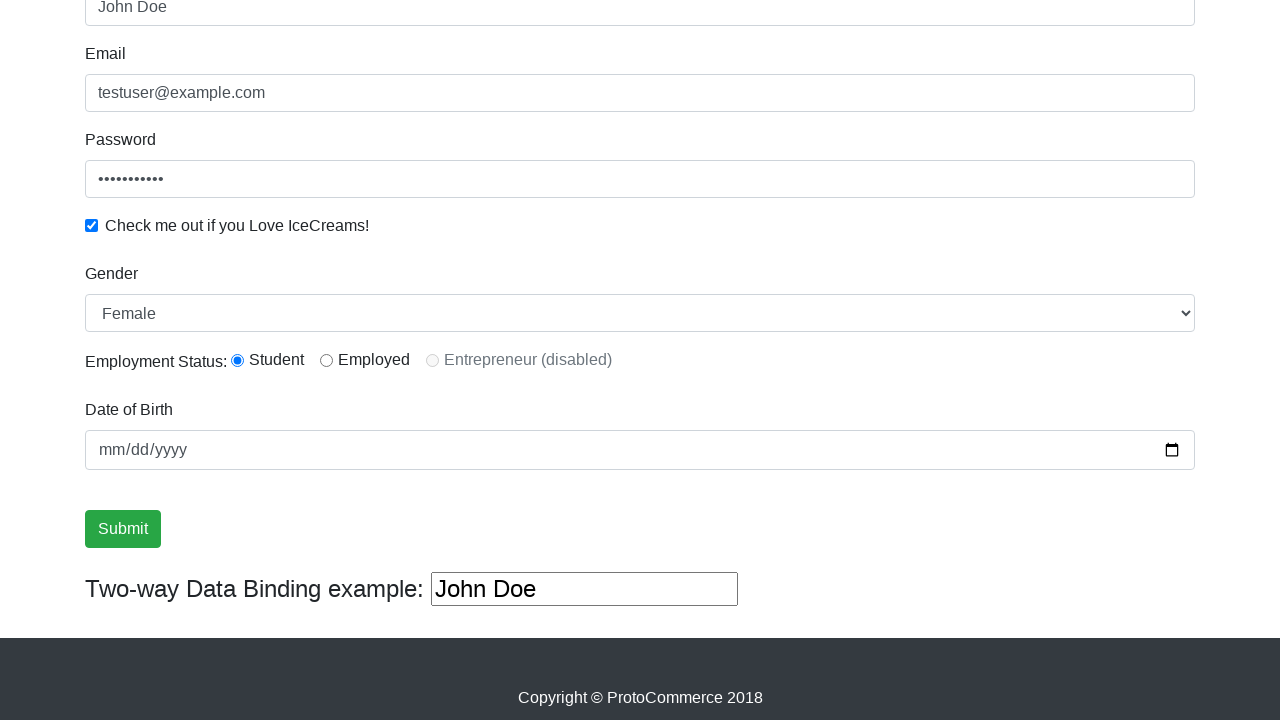

Success message element loaded
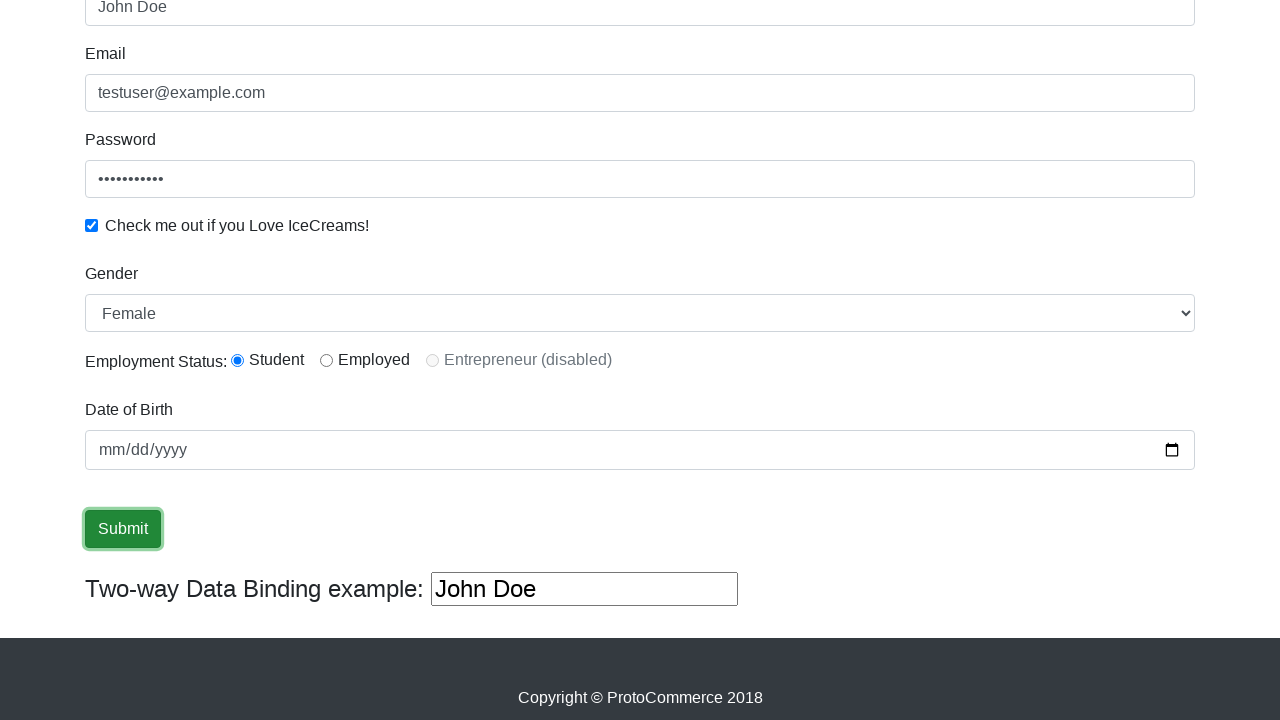

Verified 'Success' text is present in success message
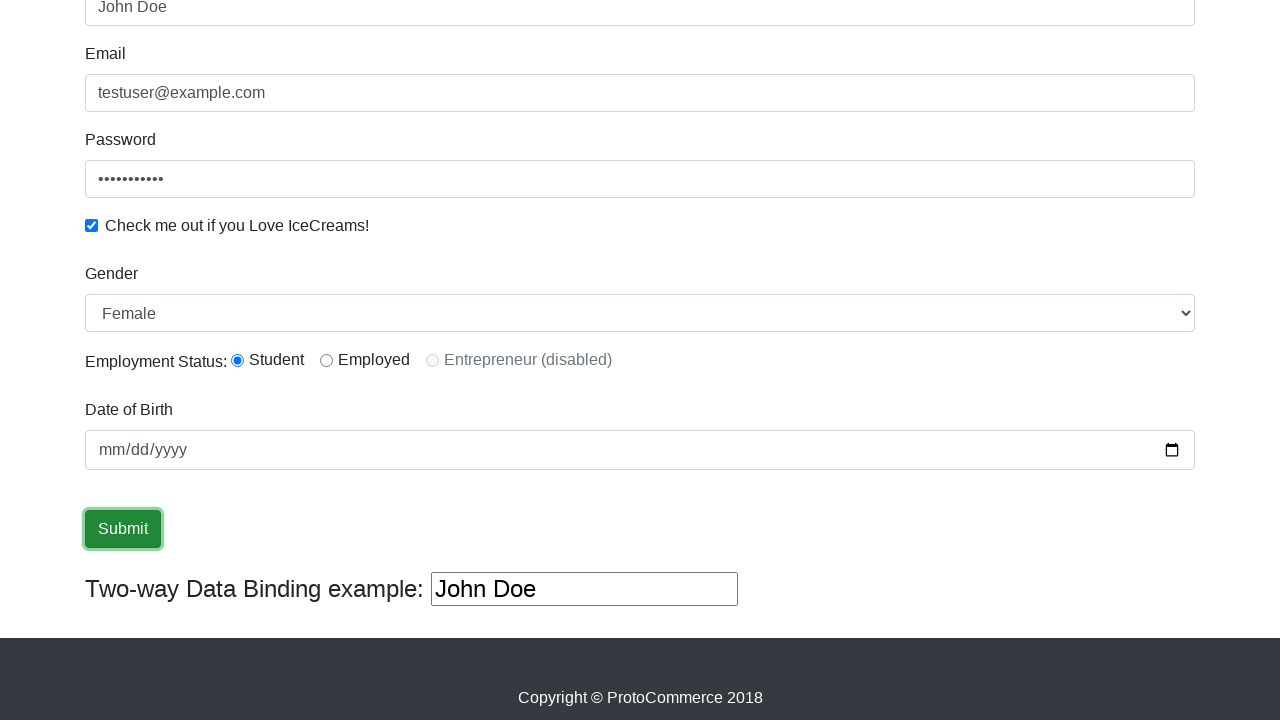

Filled third text input field with 'TestInput' on (//input[@type='text'])[3]
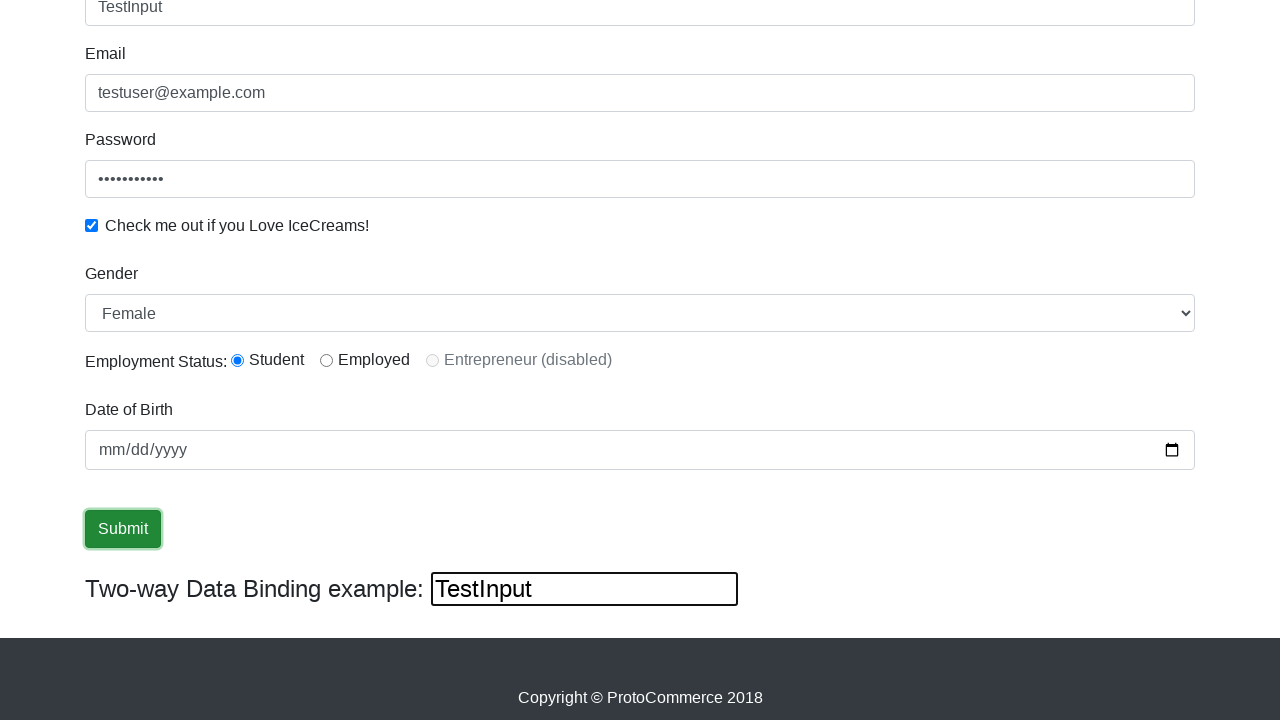

Cleared third text input field on (//input[@type='text'])[3]
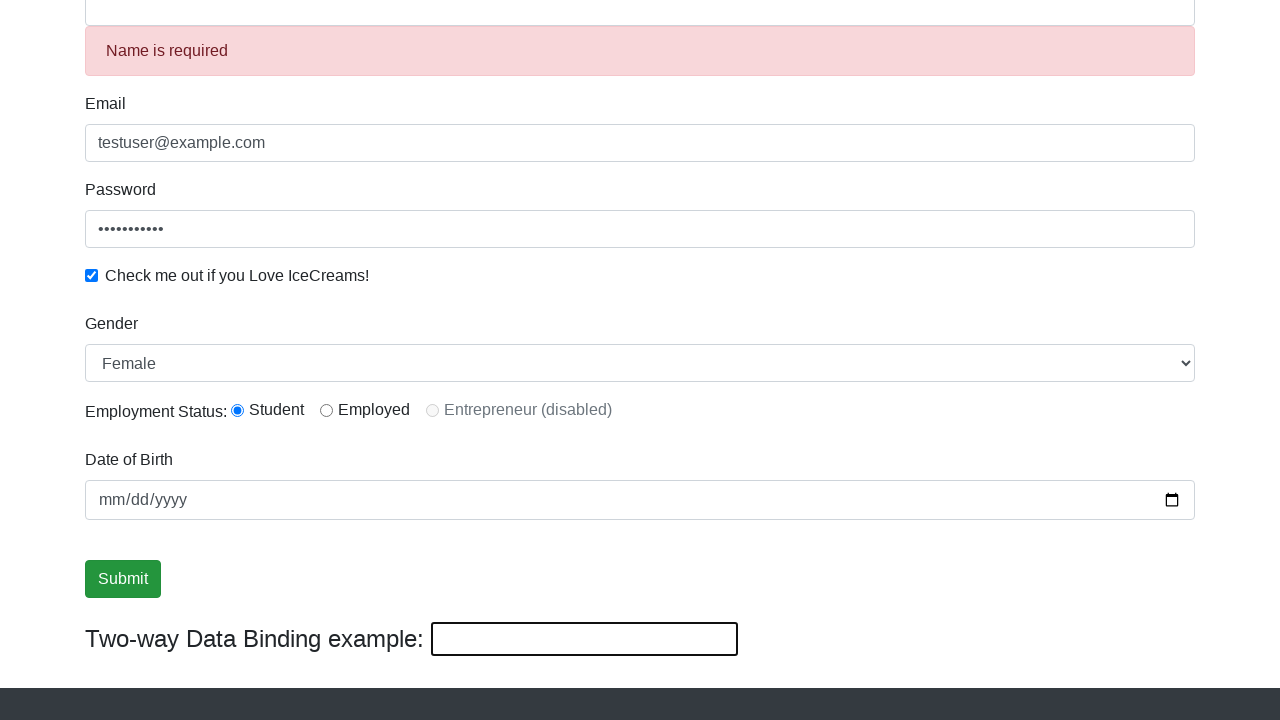

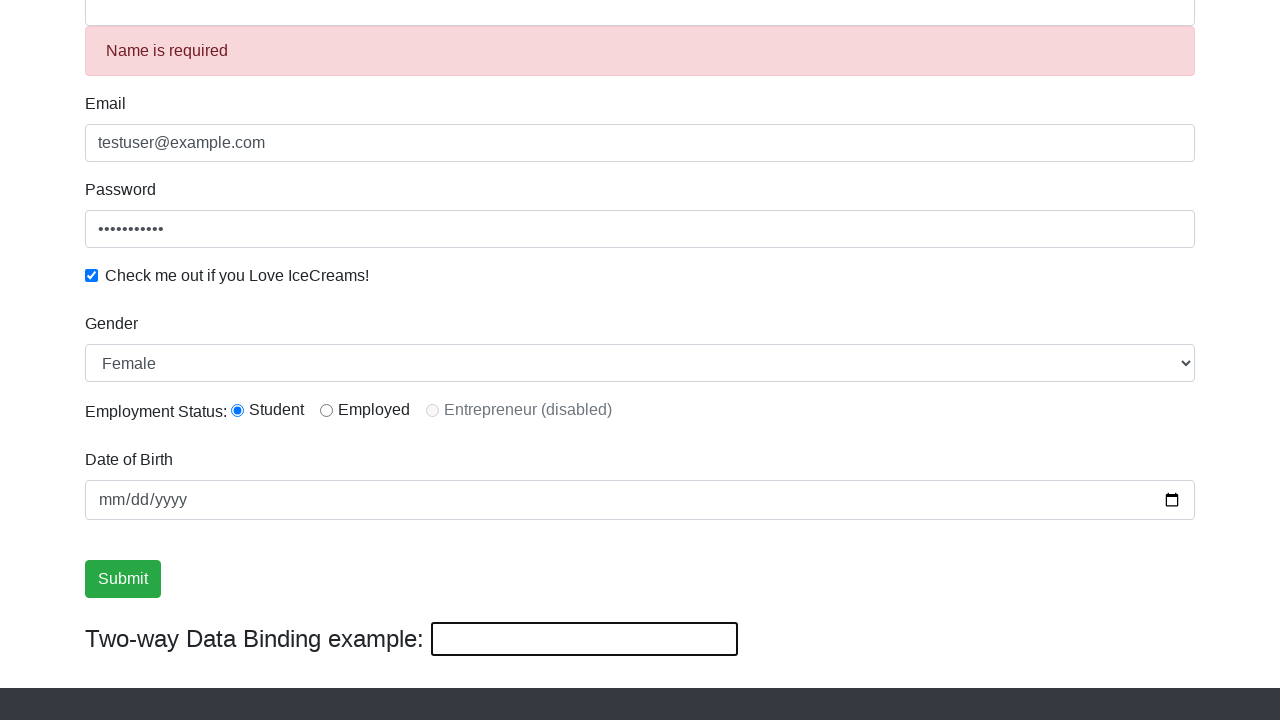